Tests a practice form submission by filling in name, email, password fields, selecting gender from dropdown, clicking a radio button, and submitting the form to verify success message

Starting URL: https://rahulshettyacademy.com/angularpractice/

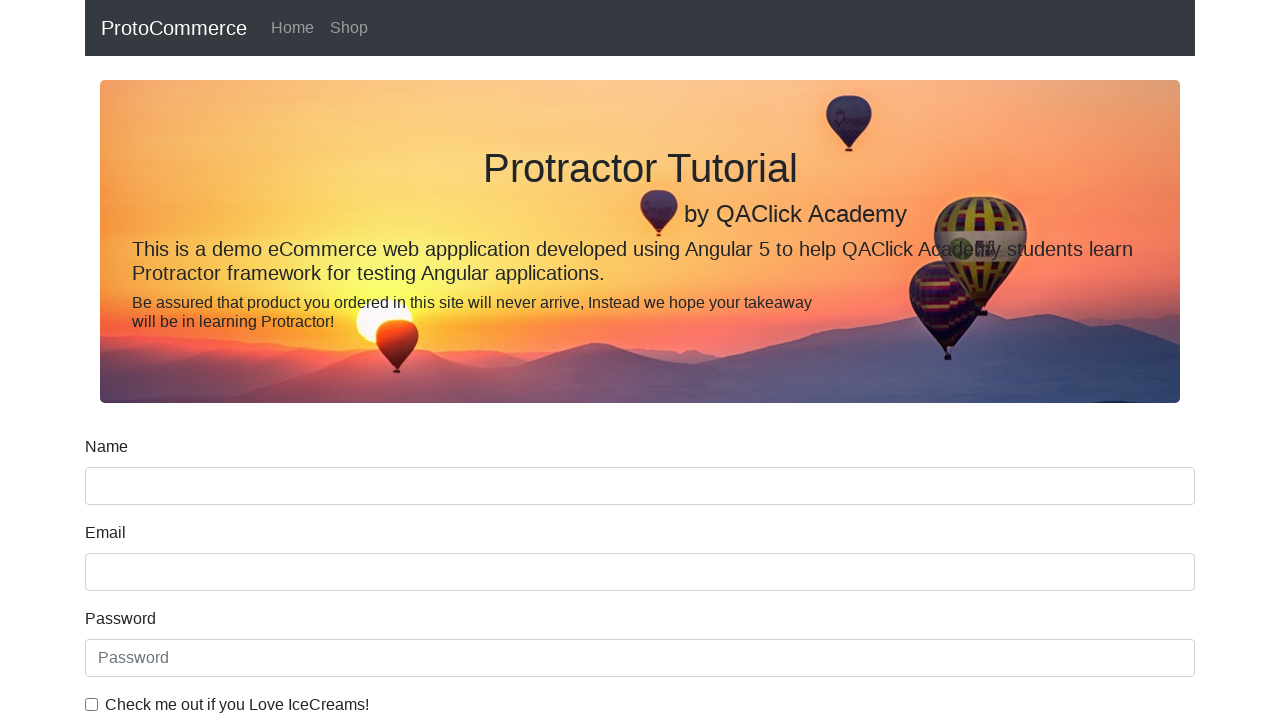

Filled name field with 'Darshana' on input[name='name']
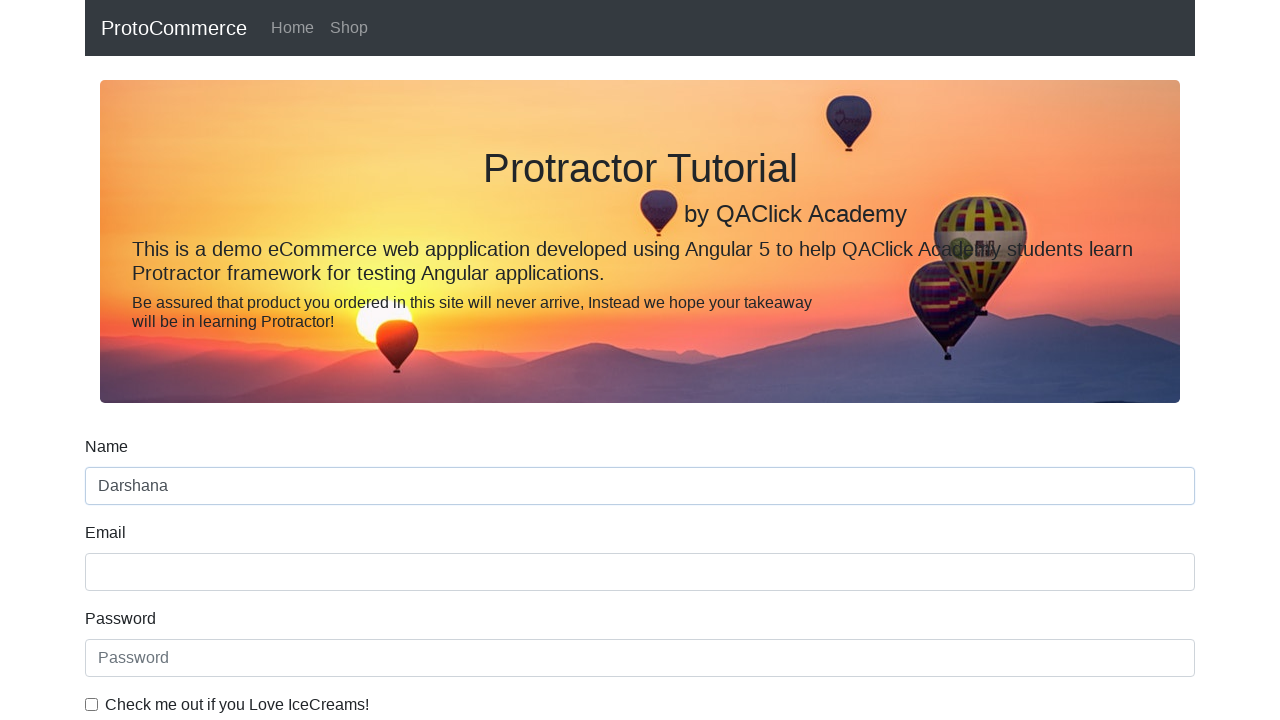

Filled email field with 'darsh@gmail.com' on input[name='email']
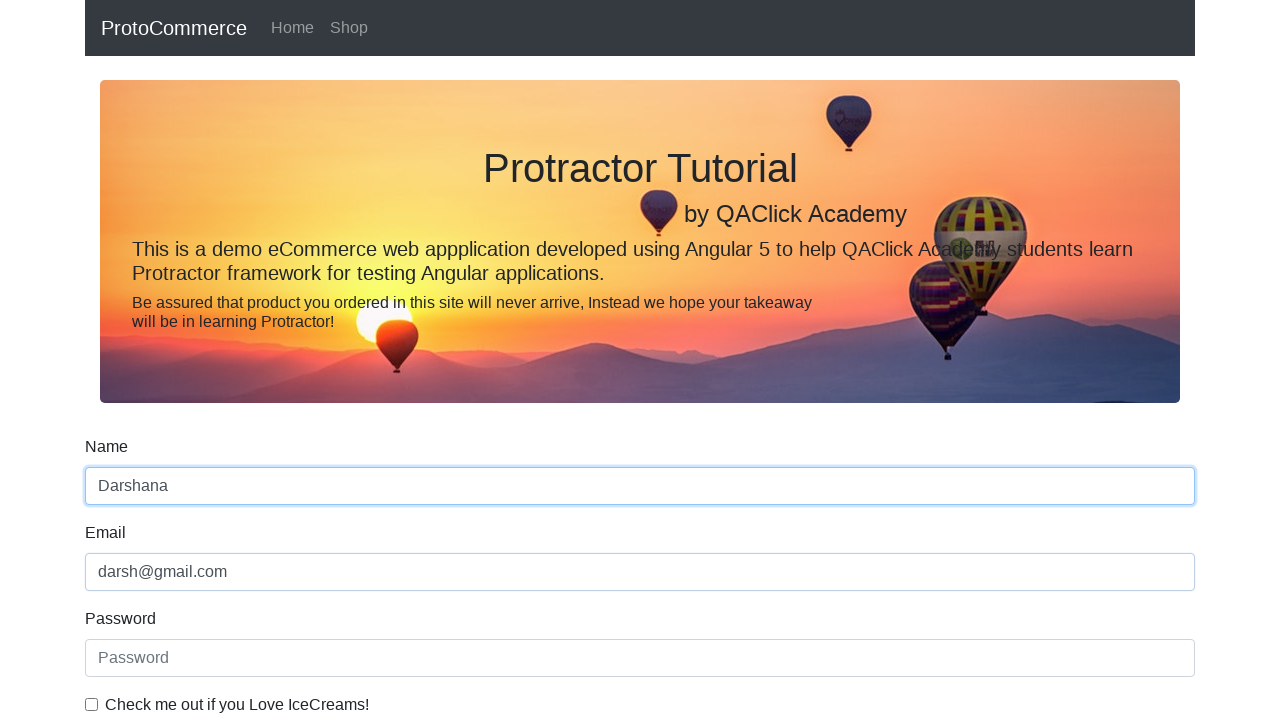

Filled password field with 'pass@123' on #exampleInputPassword1
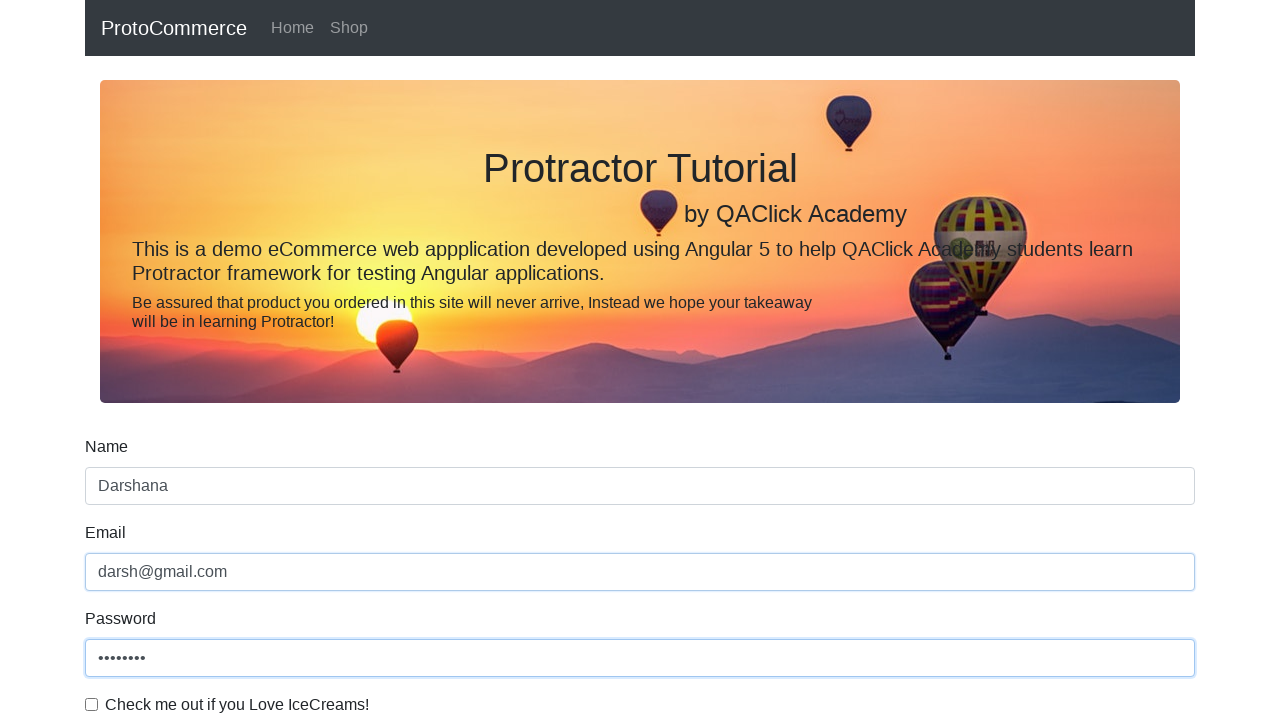

Clicked checkbox to confirm agreement at (92, 704) on #exampleCheck1
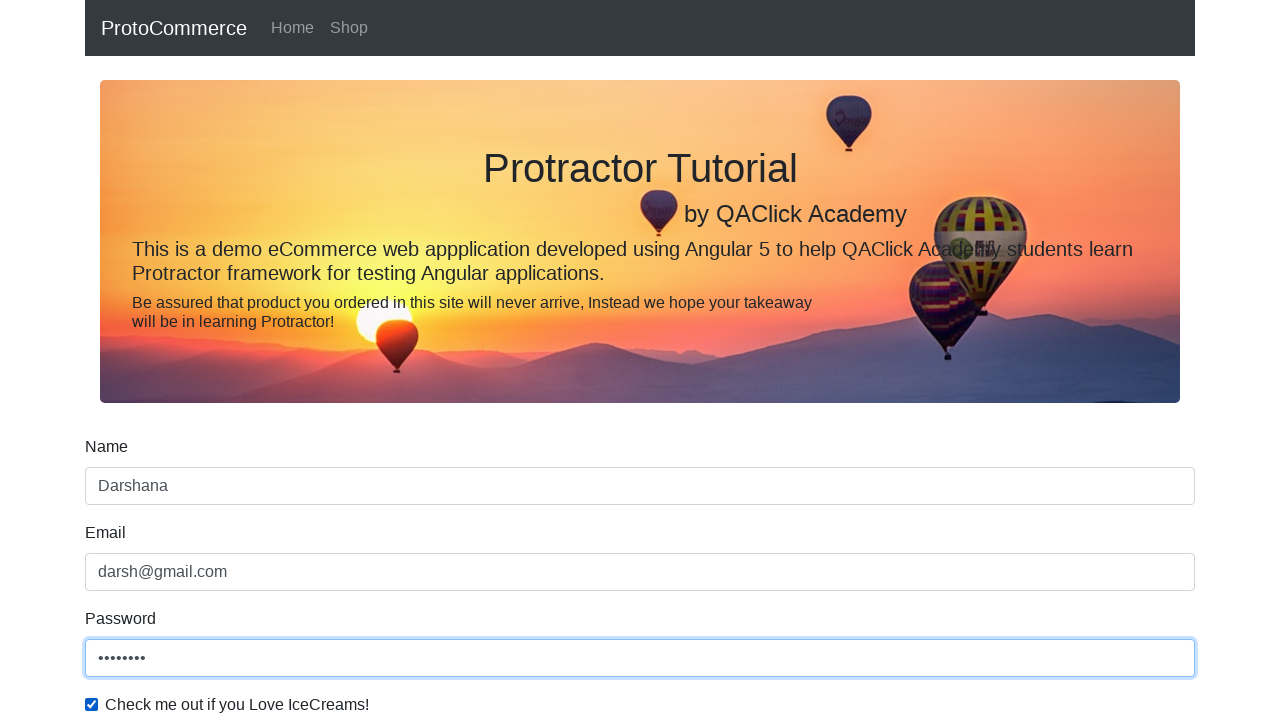

Selected 'Female' from gender dropdown on #exampleFormControlSelect1
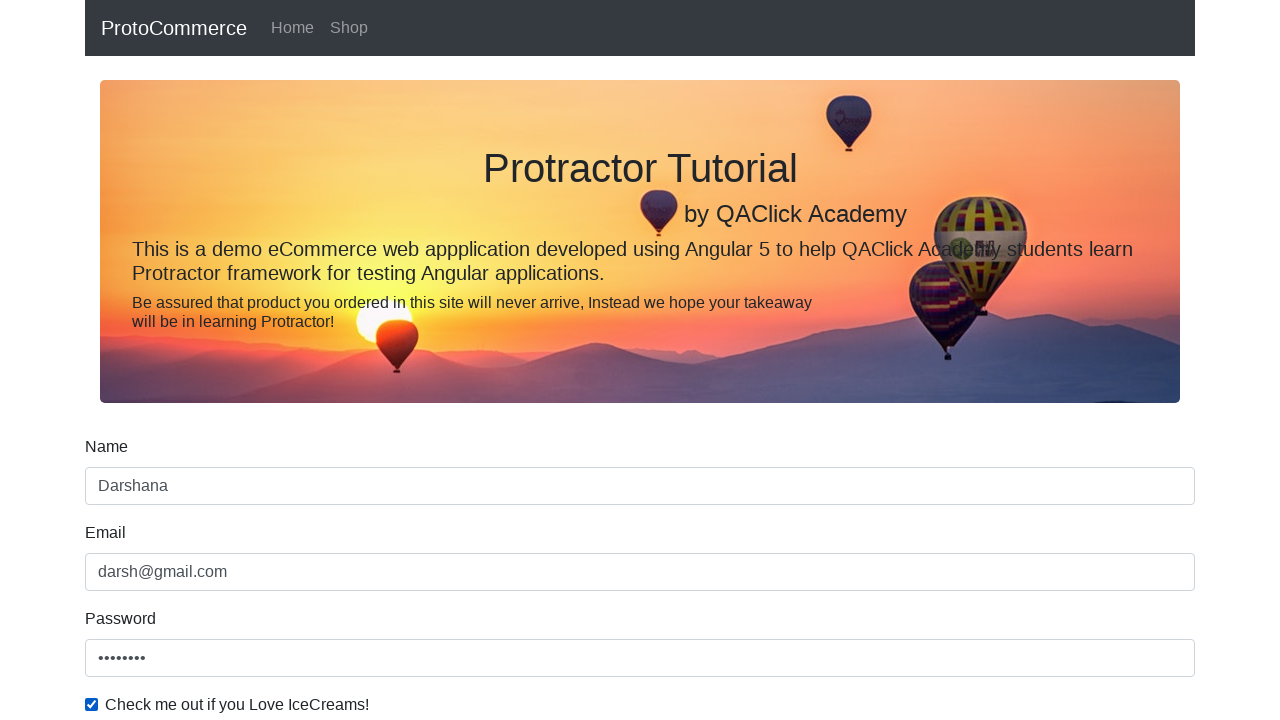

Clicked radio button to select Student option at (326, 360) on #inlineRadio2
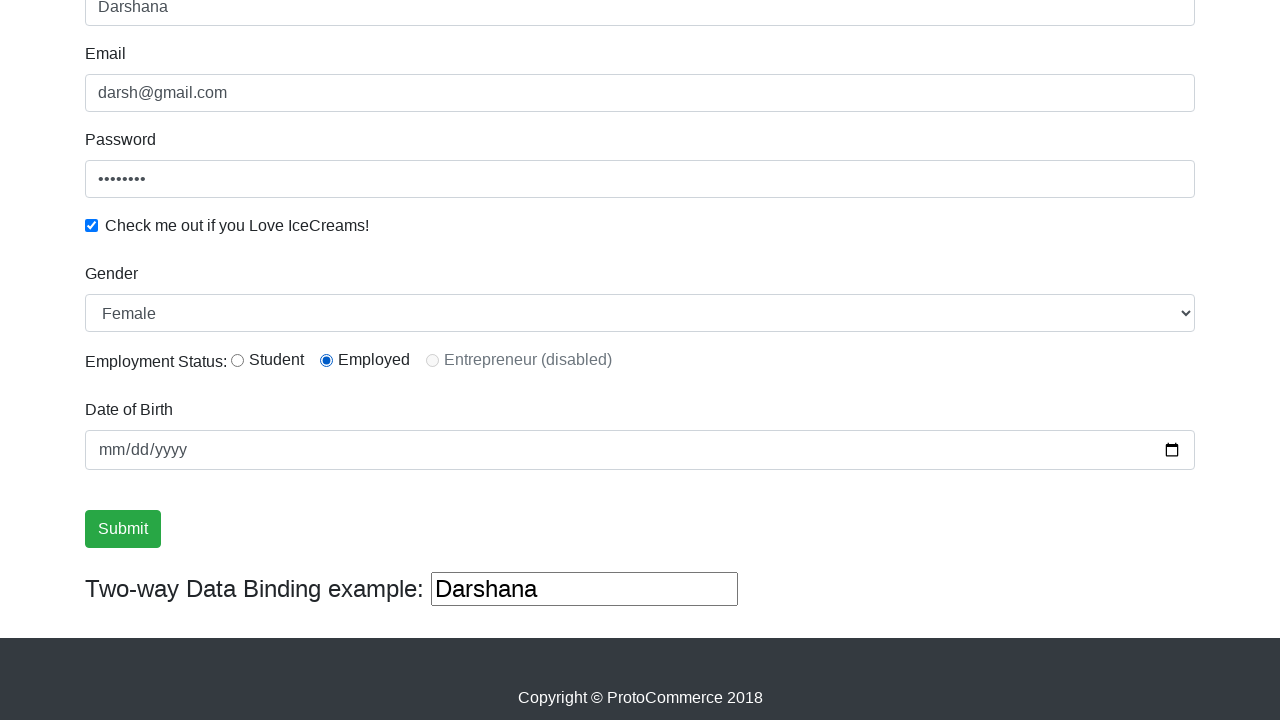

Clicked on birthday field to open date picker at (640, 450) on input[name='bday']
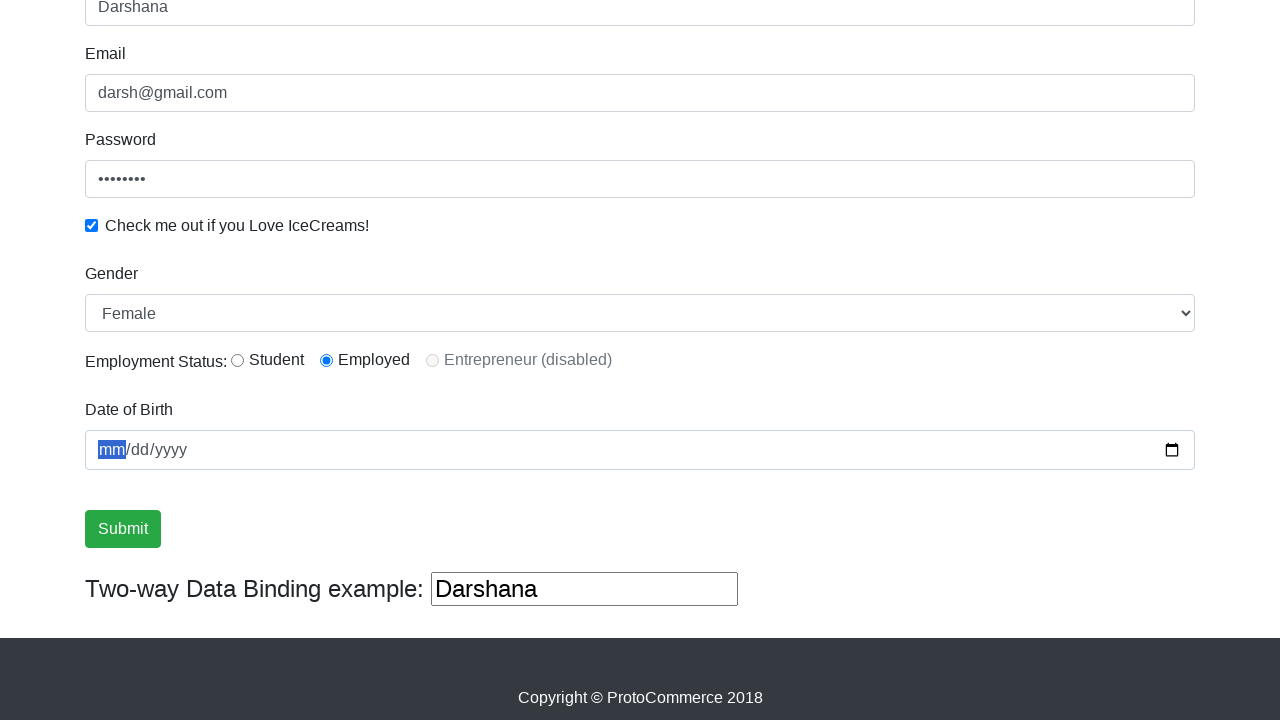

Clicked Submit button to submit the form at (123, 529) on input[value='Submit']
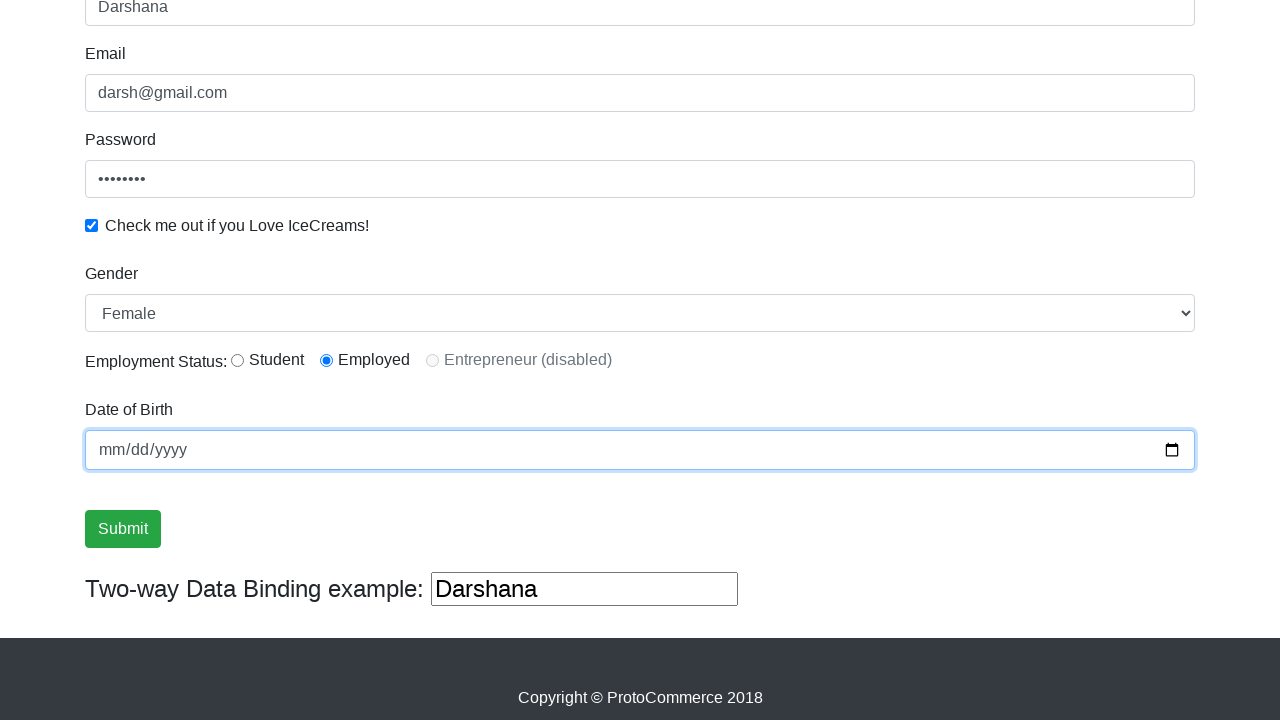

Success message appeared confirming form submission
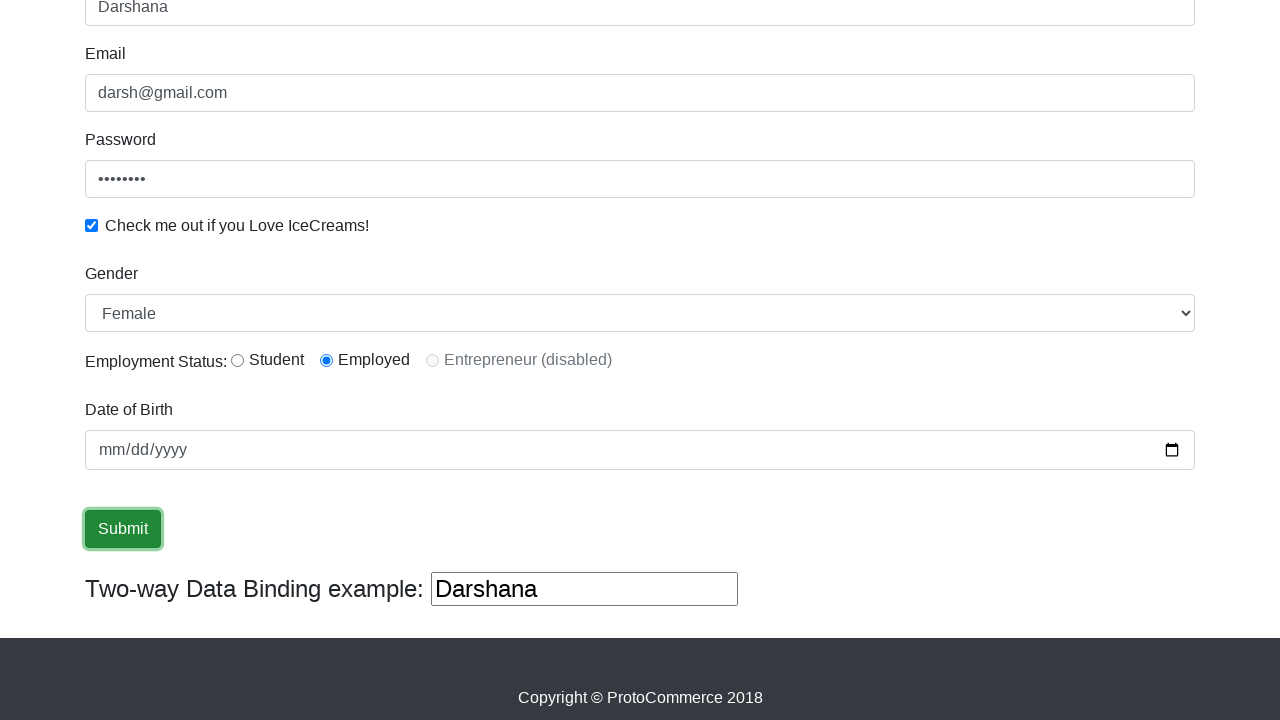

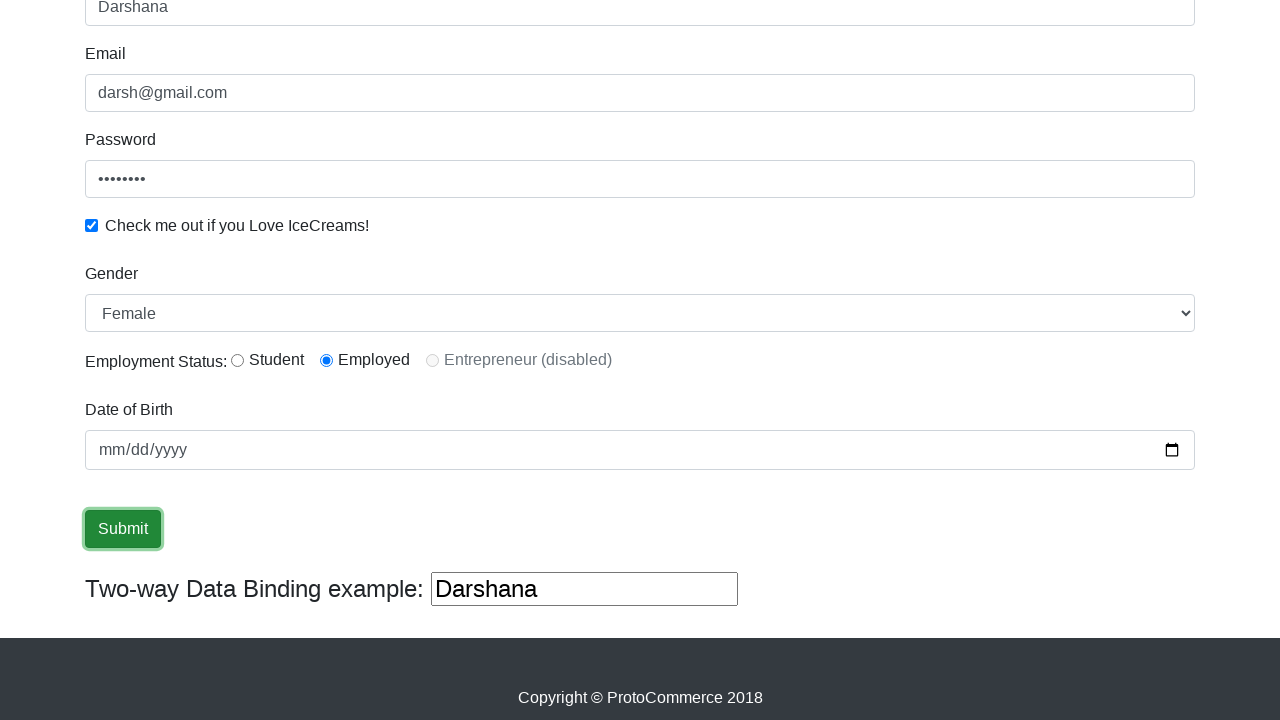